Tests Google Translate functionality by entering text, selecting Arabic as the target language, and verifying the translation output appears.

Starting URL: https://translate.google.com/

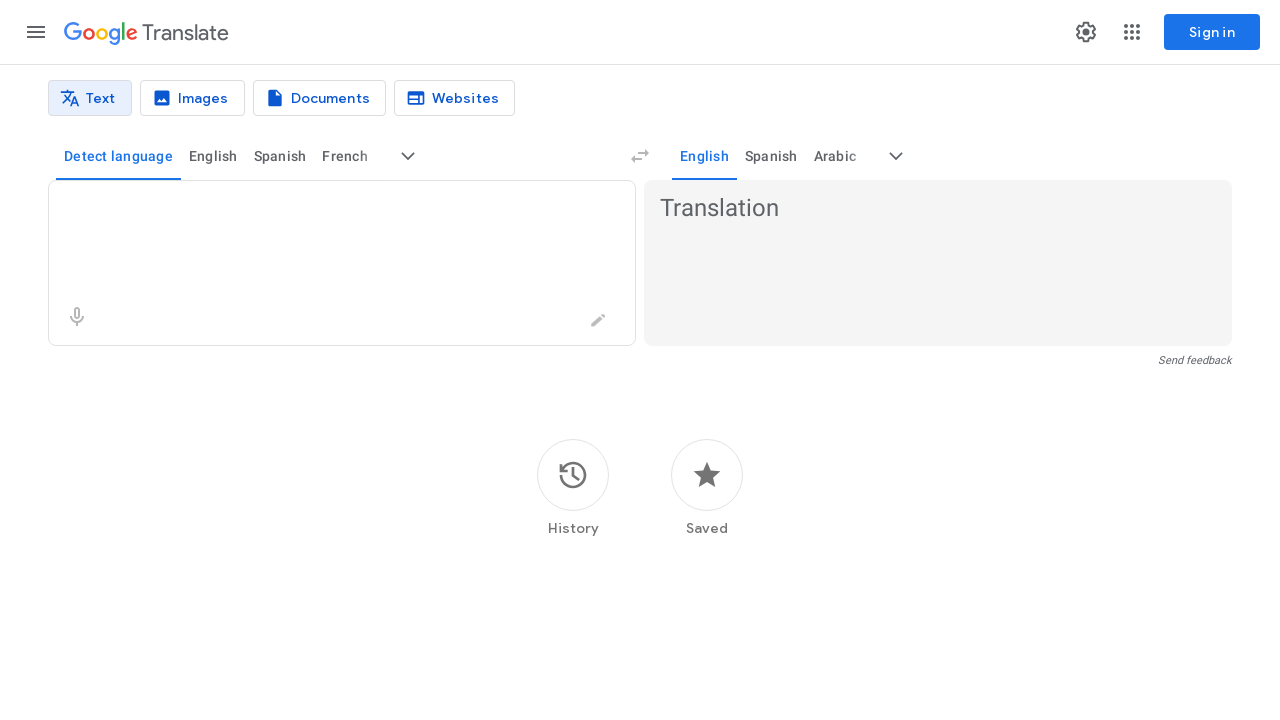

Waited for 'More target languages' button to be available
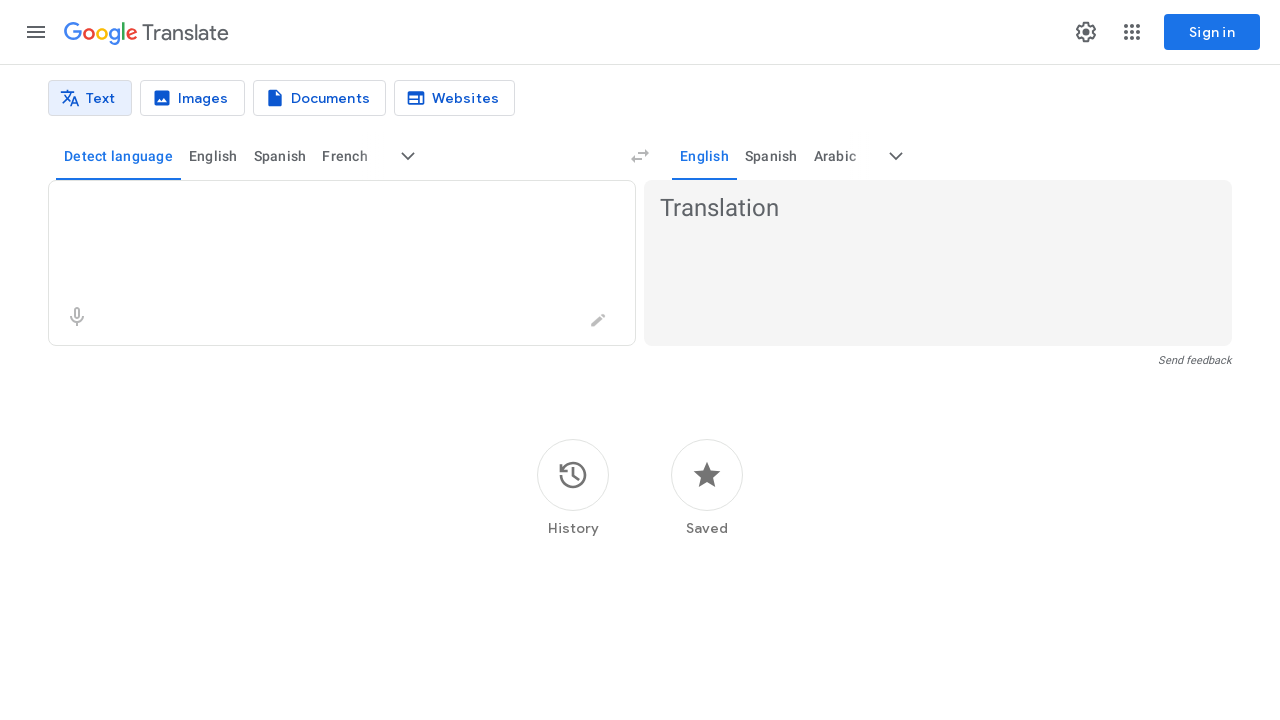

Clicked 'More target languages' button to expand language options at (896, 156) on button[aria-label='More target languages']
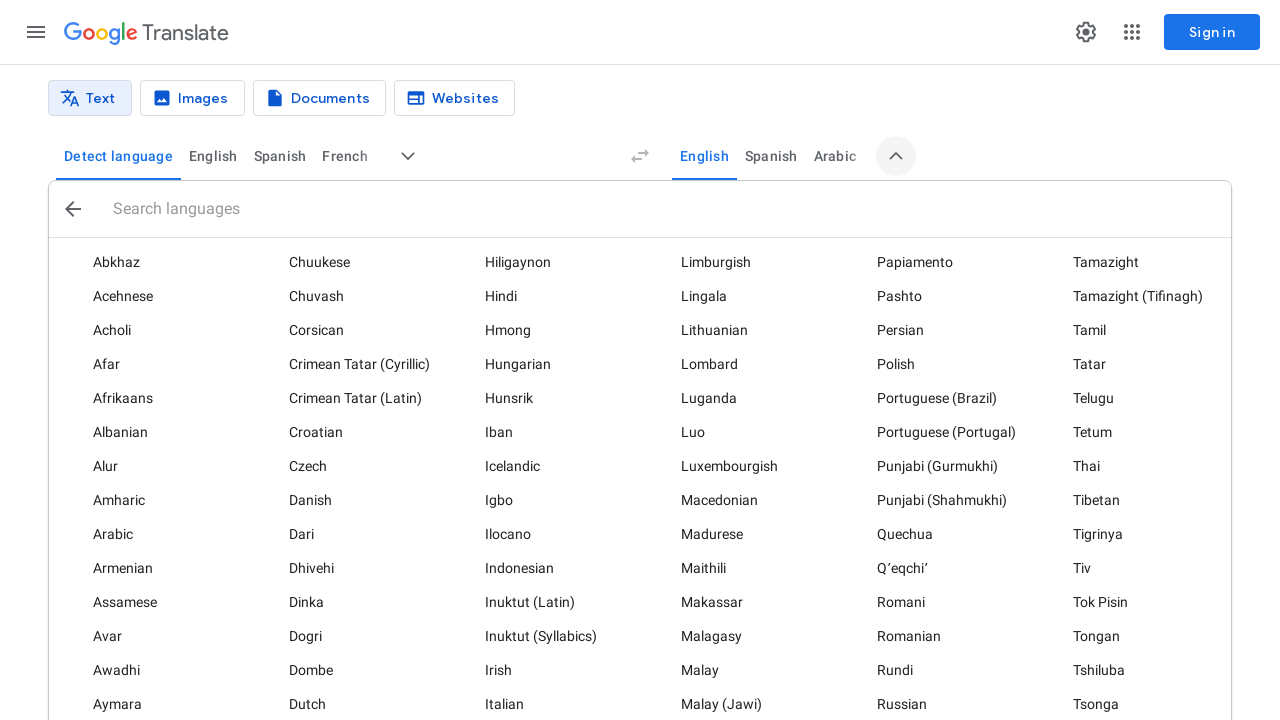

Waited for Arabic language option to be available
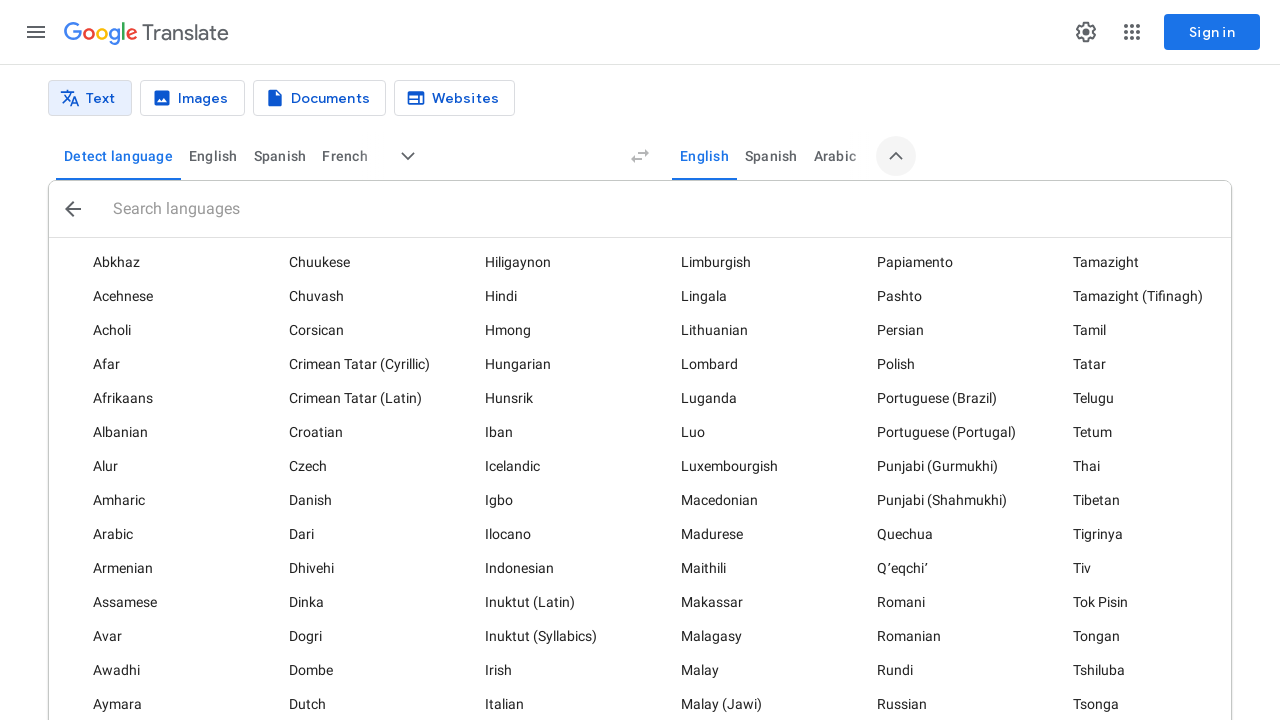

Clicked Arabic language option as target language at (835, 156) on button[data-language-code='ar']
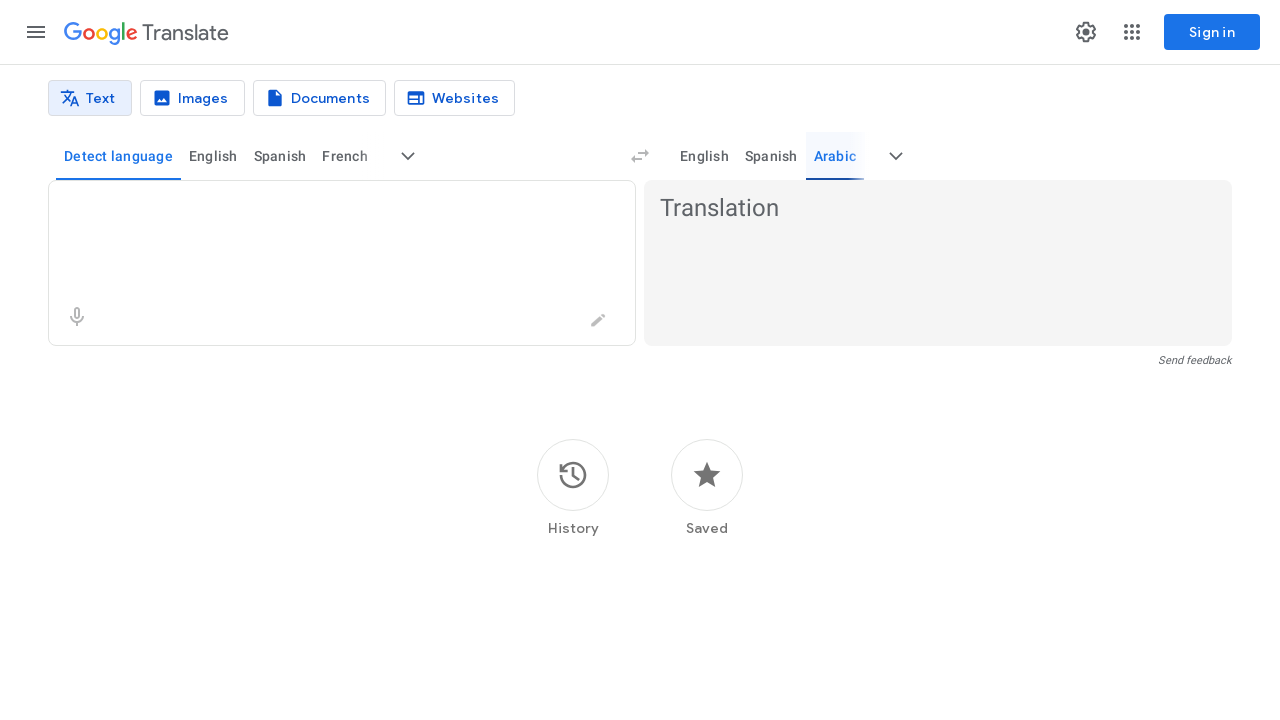

Waited for translation text input area to be available
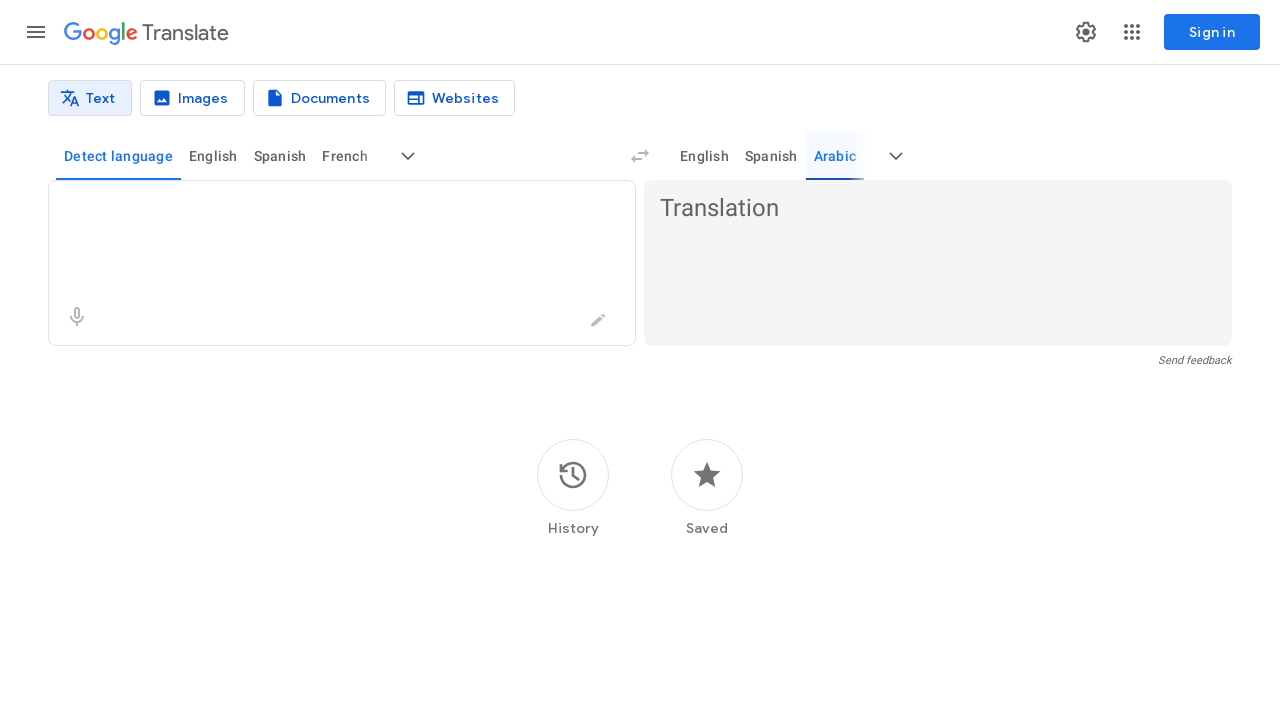

Typed 'software engineer' into the translation input field on .er8xn
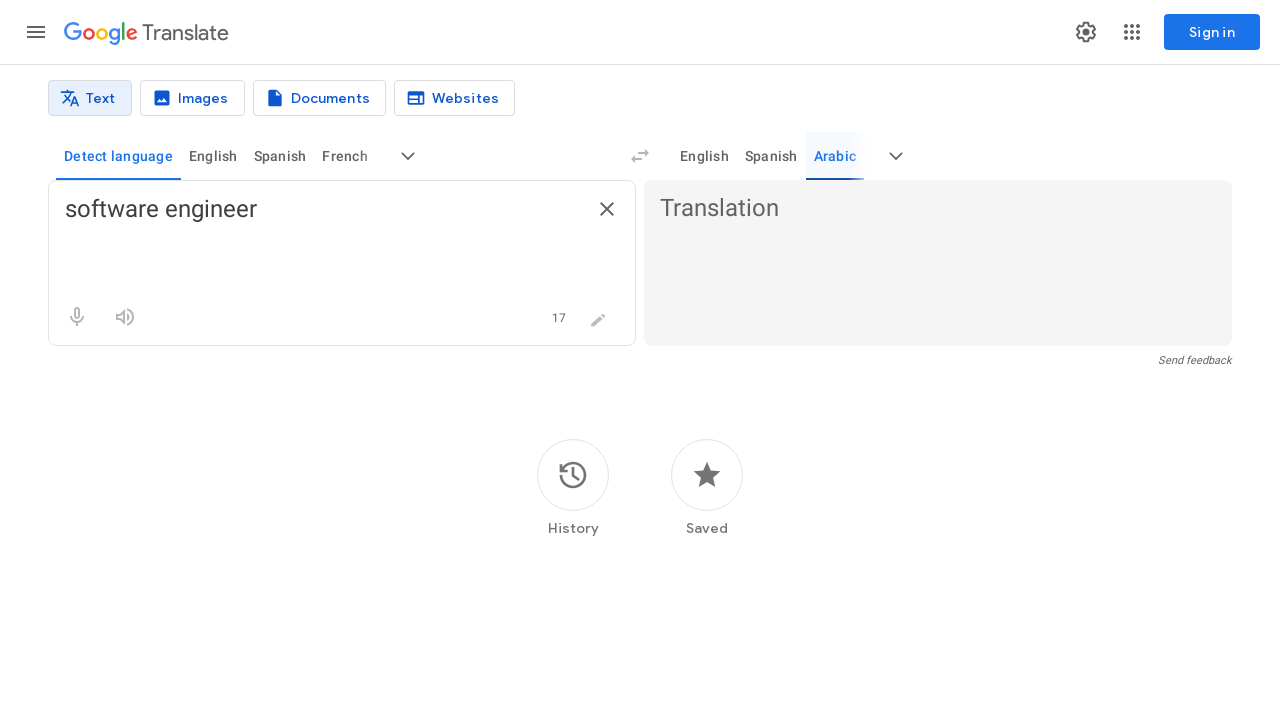

Arabic translation result appeared (مهندس - software engineer)
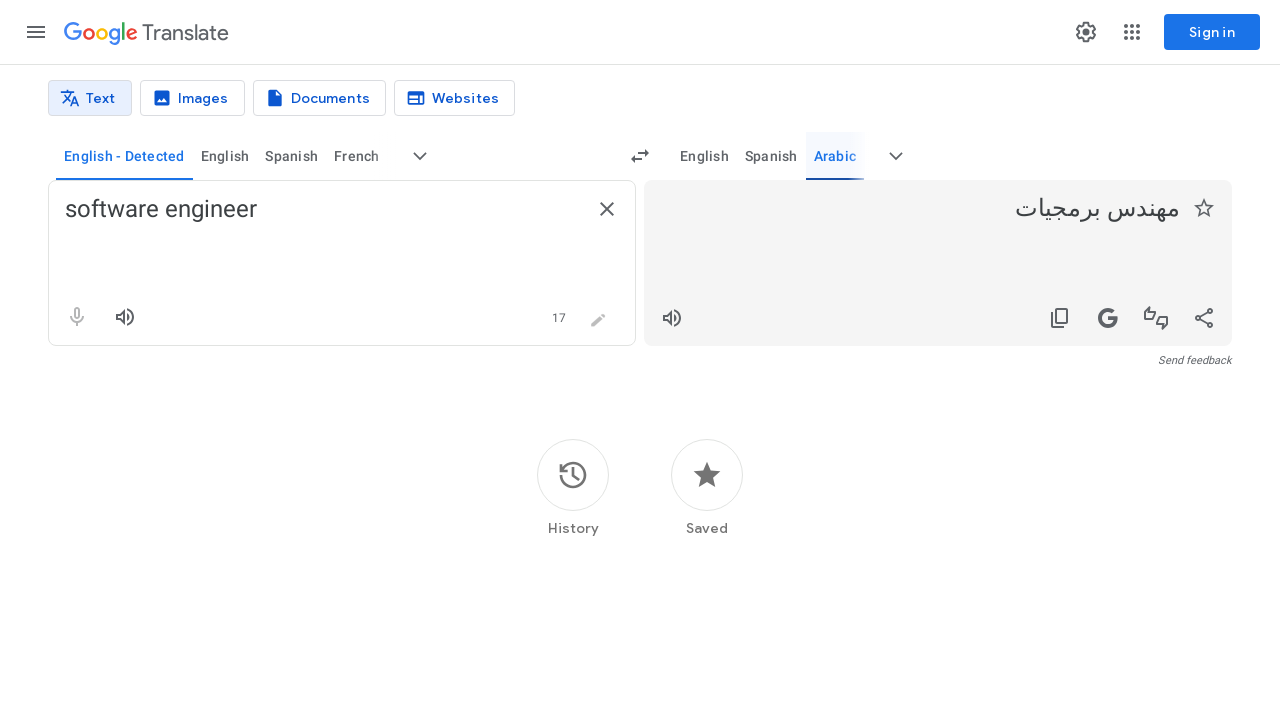

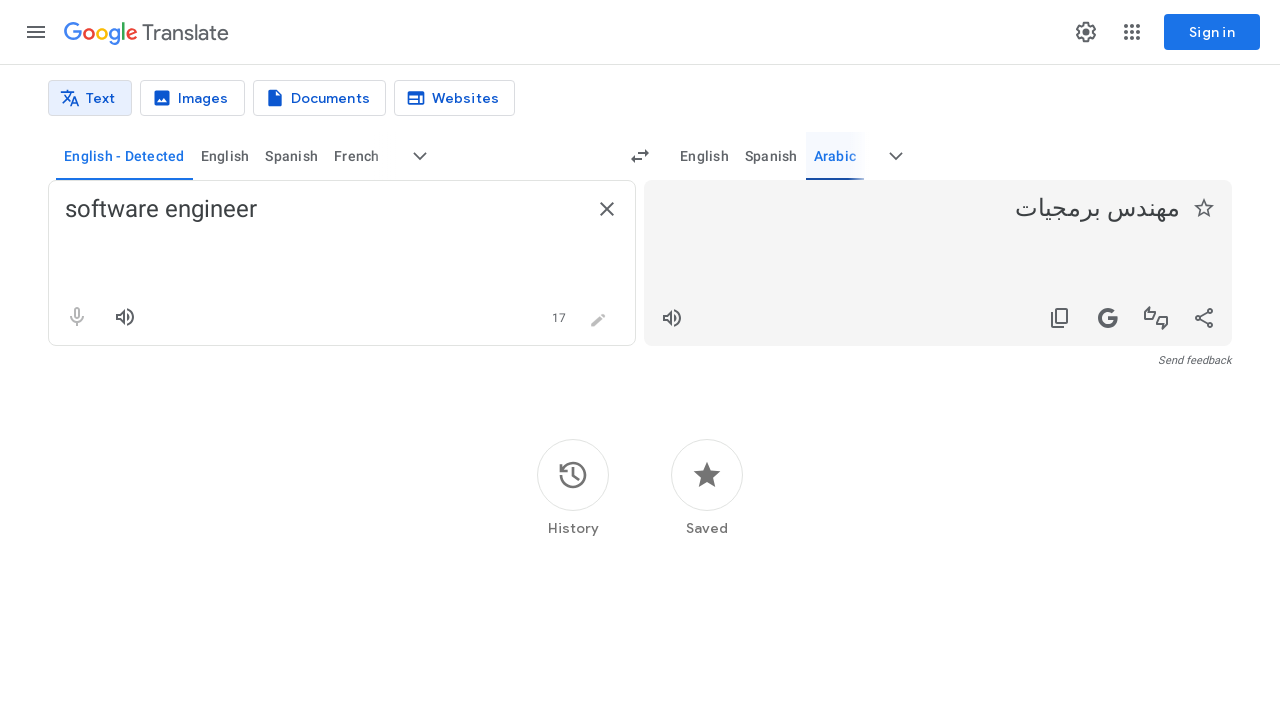